Tests dropdown selection by selecting a value from the old style select menu and multiple values from a multi-select dropdown

Starting URL: https://demoqa.com/select-menu

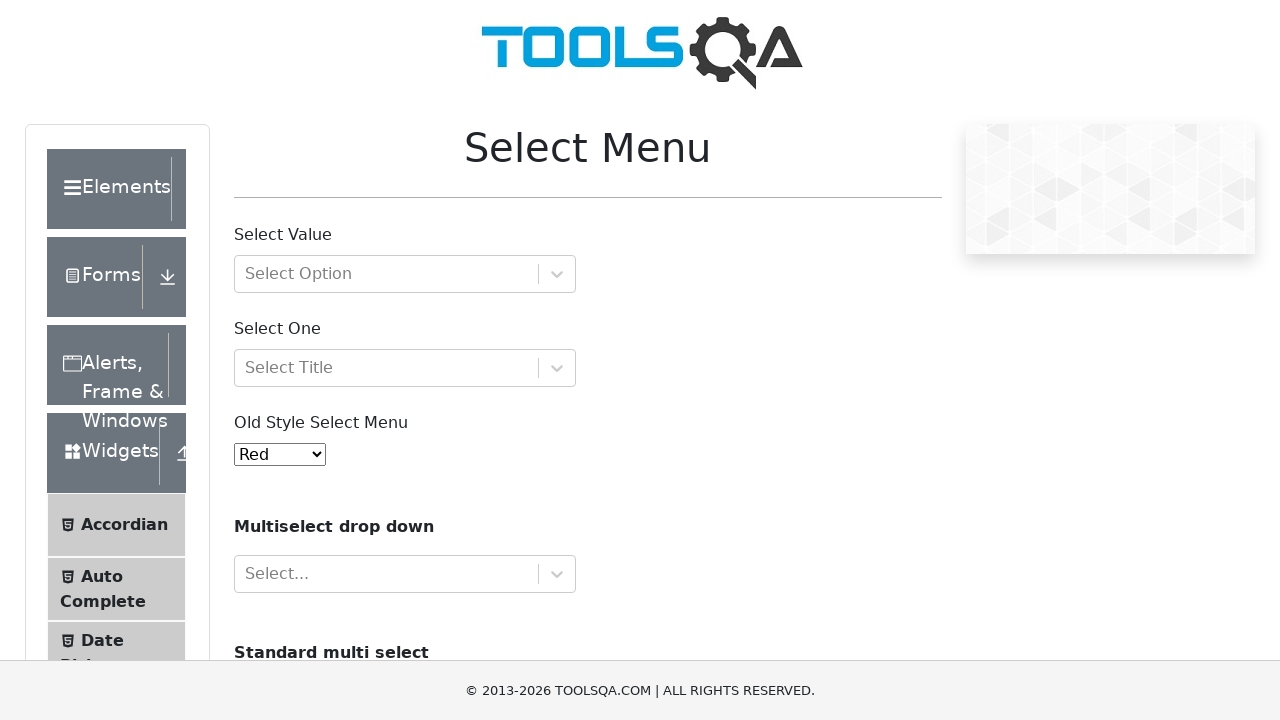

Navigated to select menu demo page
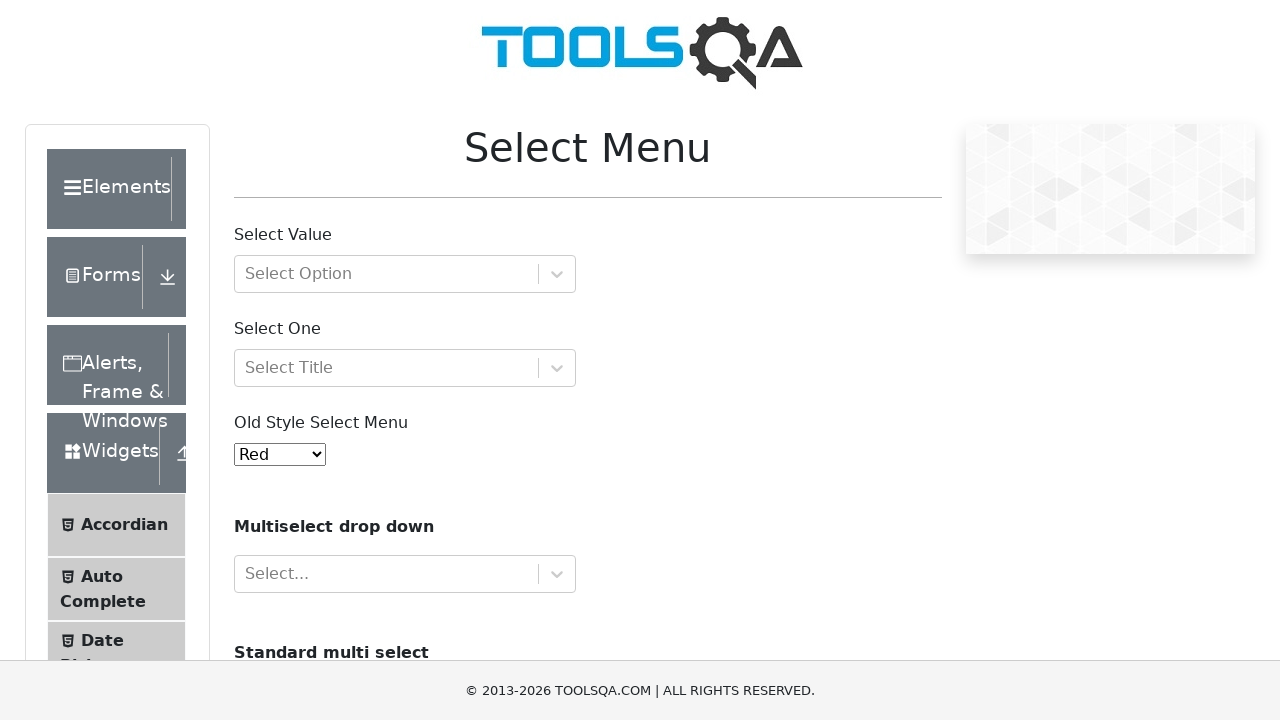

Selected value '1' from old style select menu on #oldSelectMenu
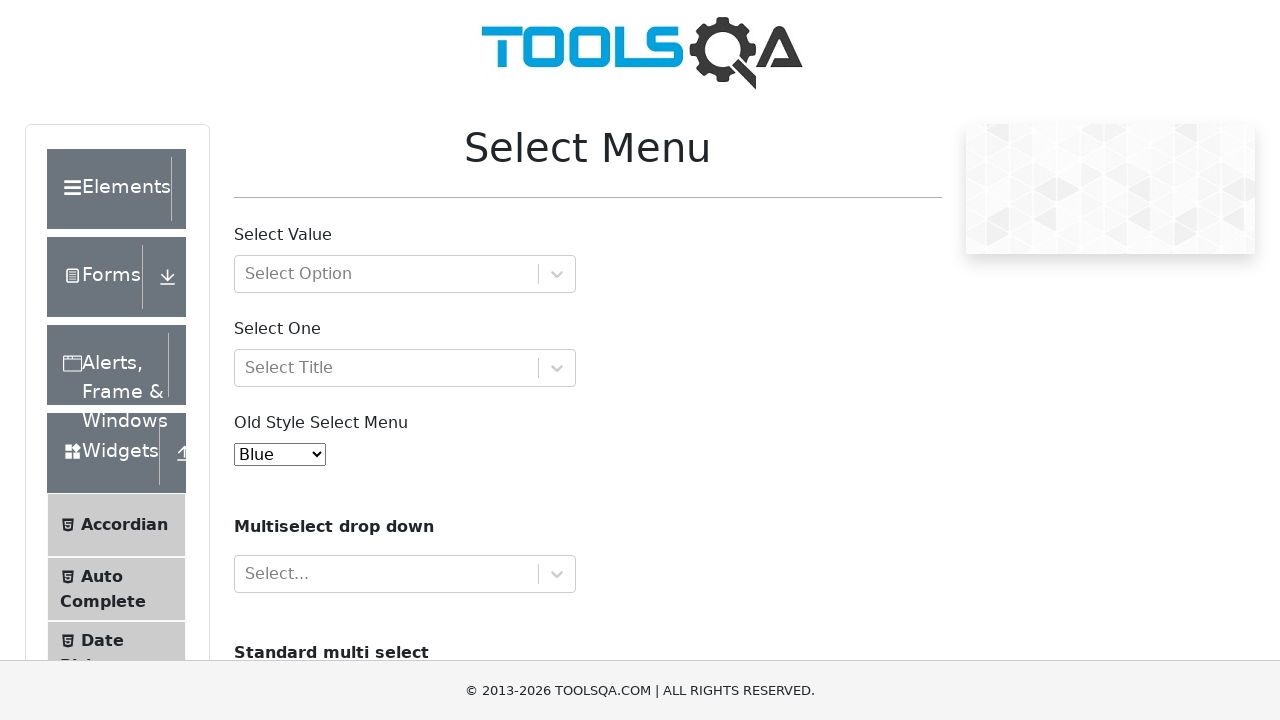

Selected multiple values 'volvo' and 'audi' from cars dropdown on #cars
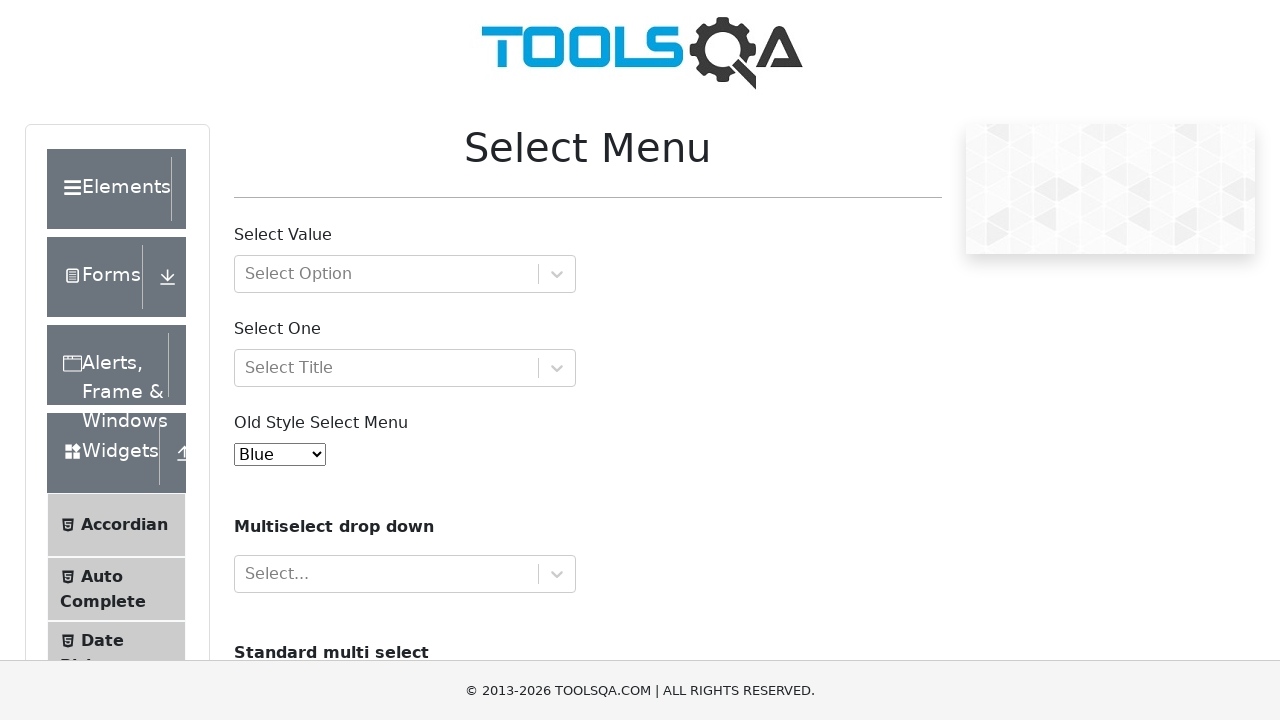

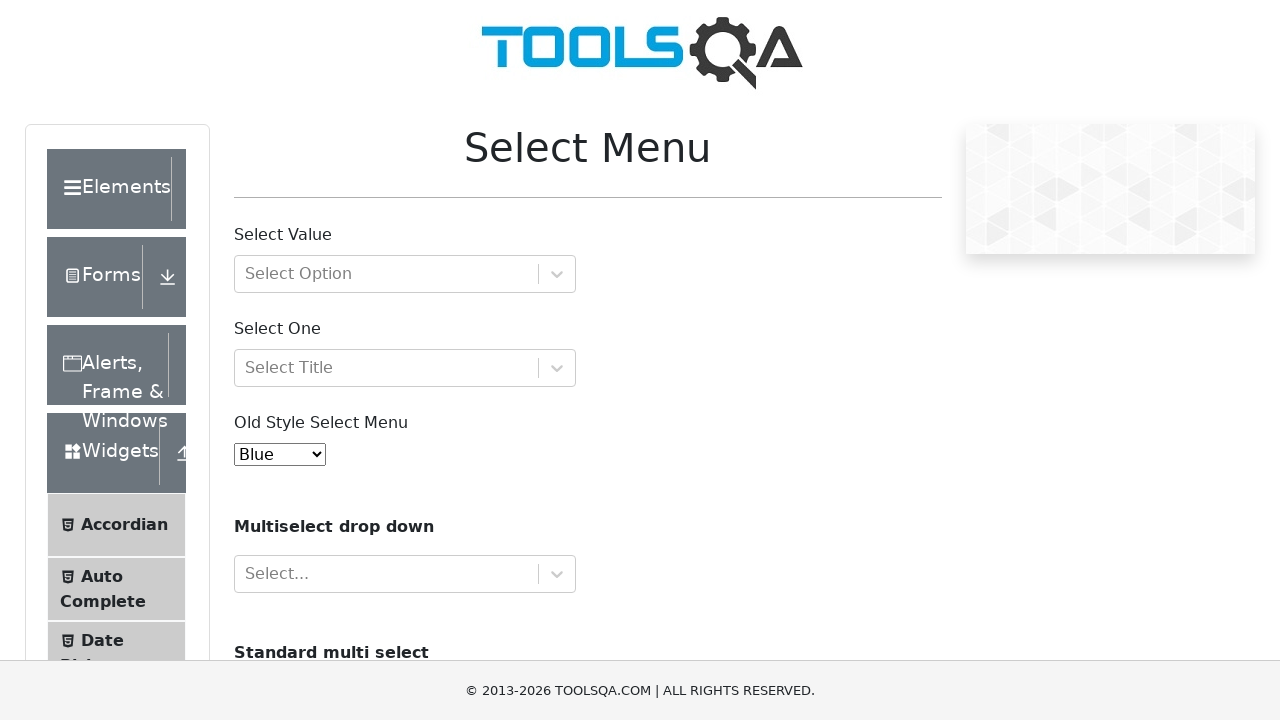